Tests window switching functionality by opening a new window and switching between parent and child windows

Starting URL: https://rahulshettyacademy.com/AutomationPractice/

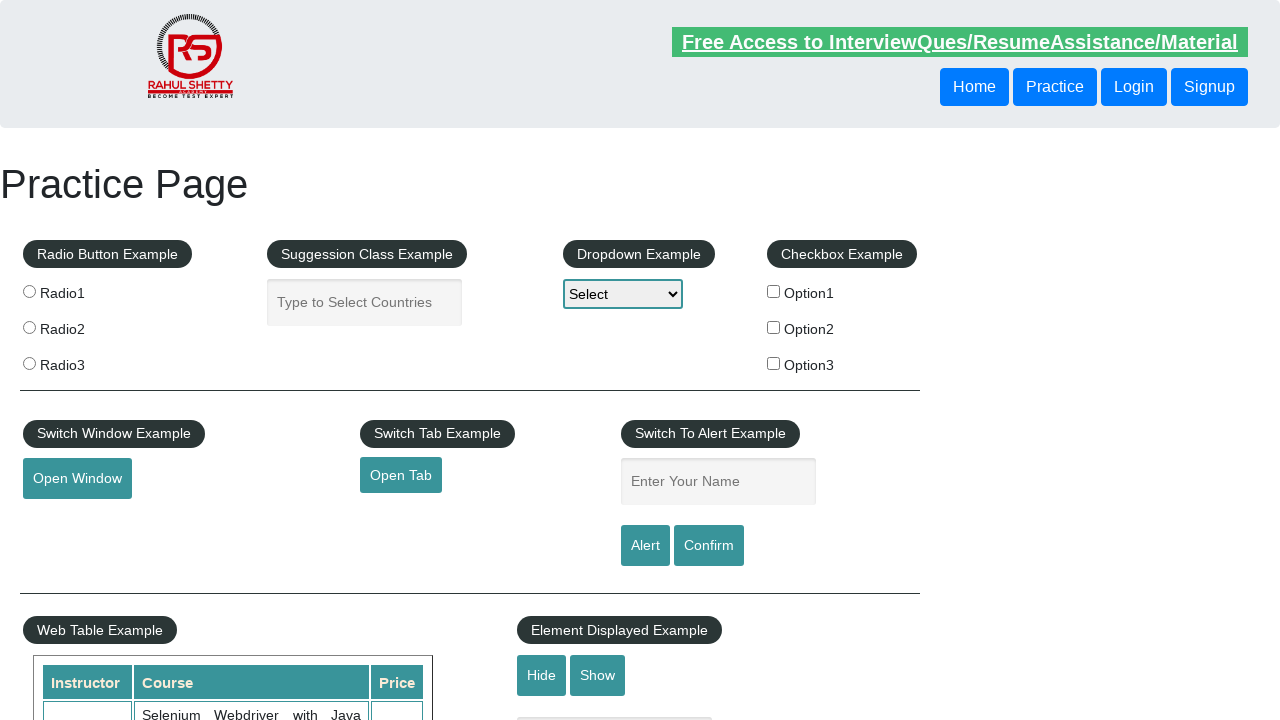

Clicked button to open new window at (77, 479) on #openwindow
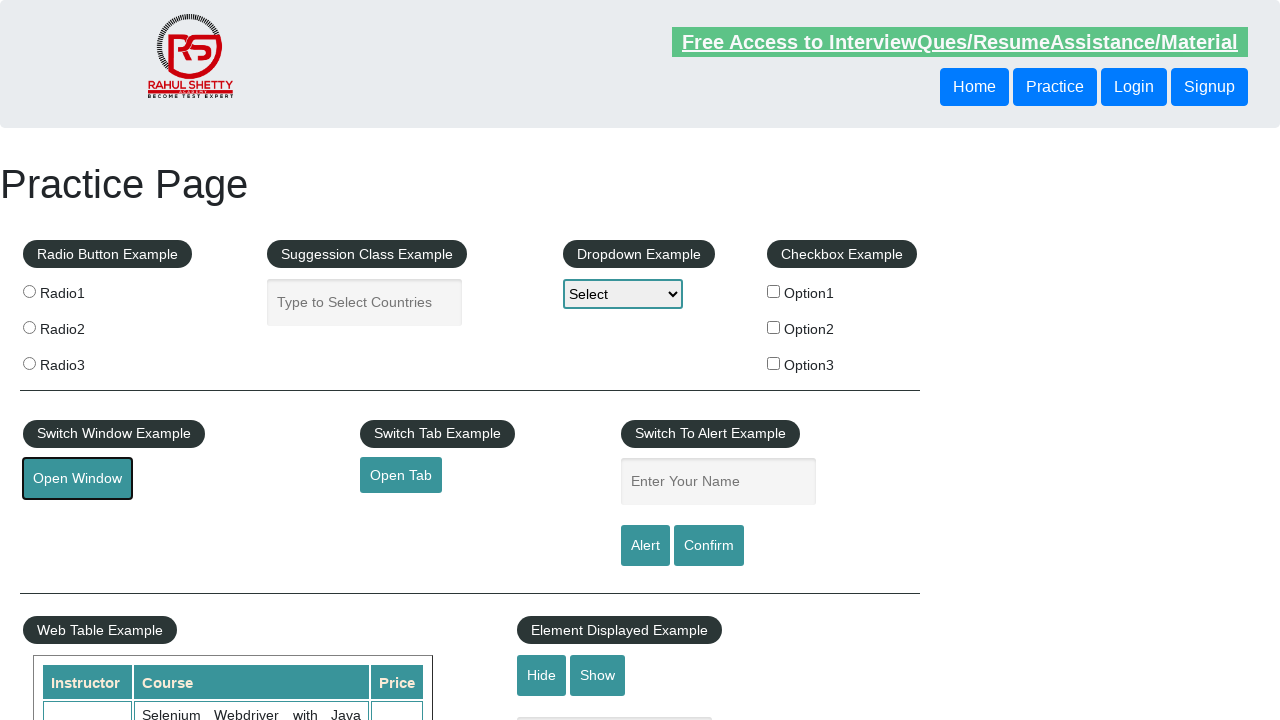

Child window fully loaded
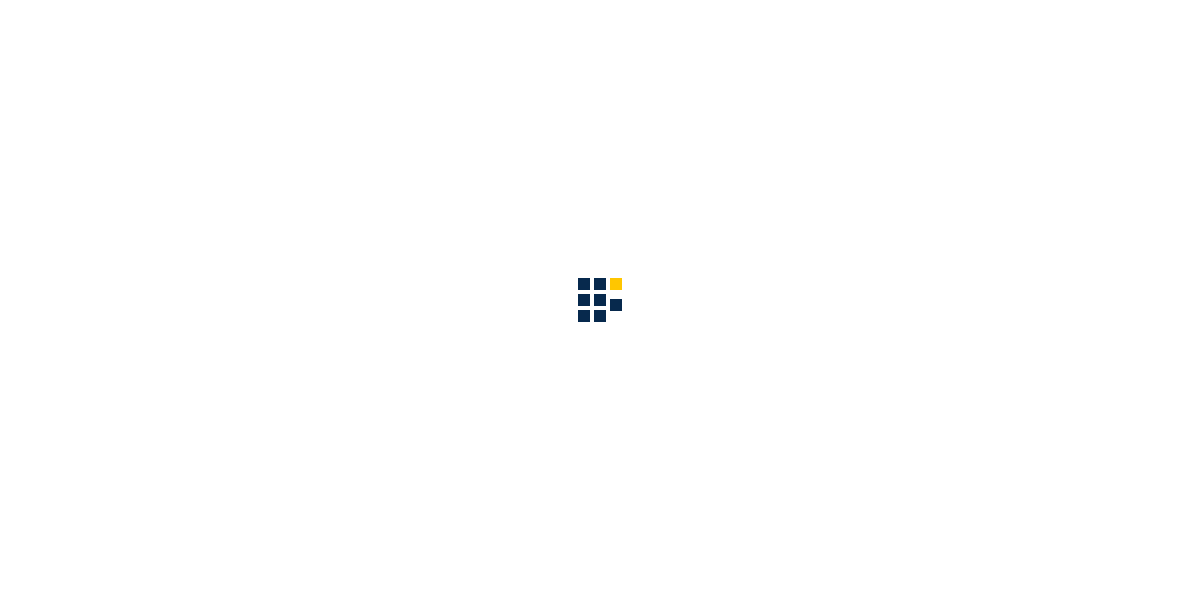

Retrieved child window title: QAClick Academy - A Testing Academy to Learn, Earn and Shine
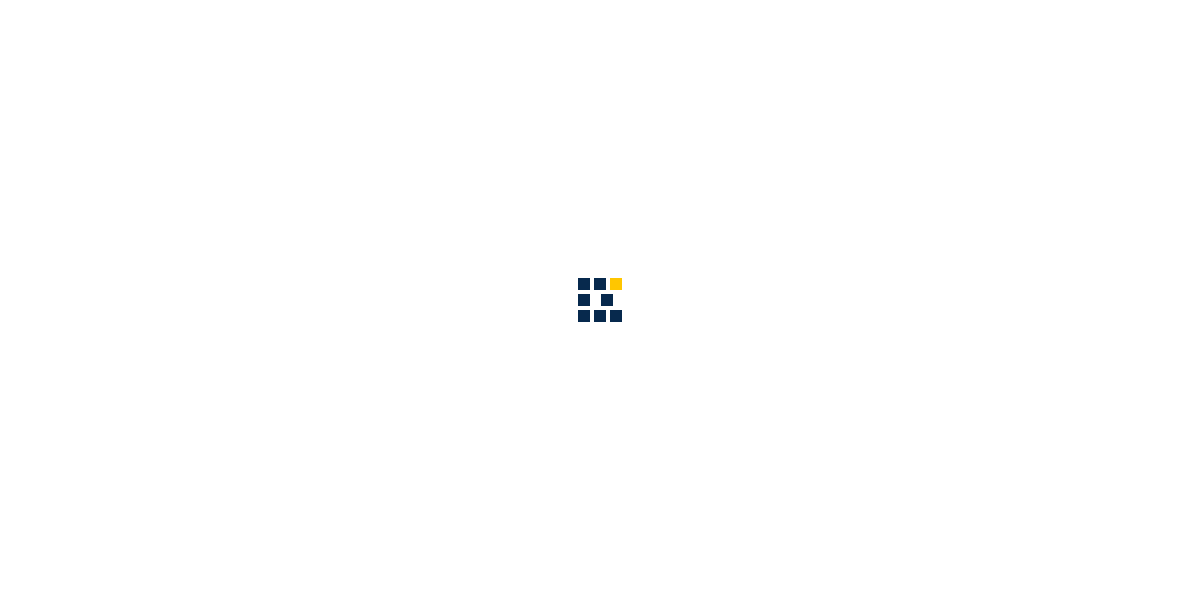

Retrieved parent window title: Practice Page
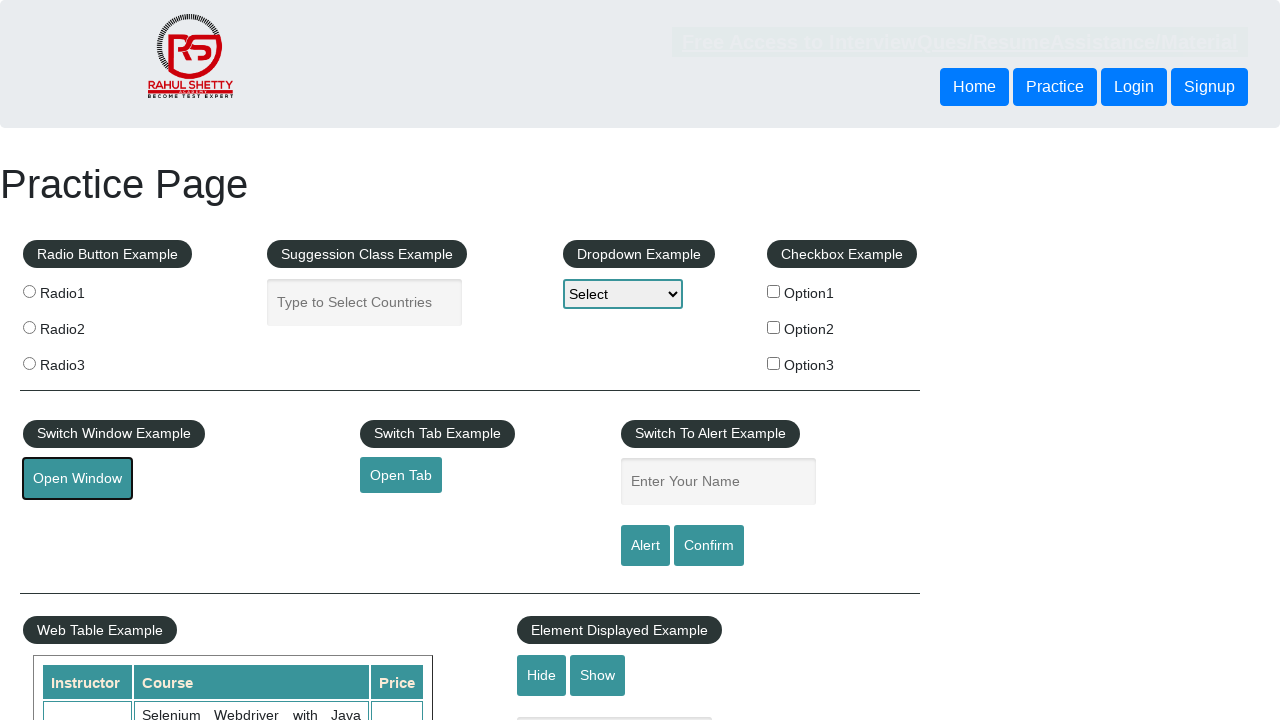

Closed child window
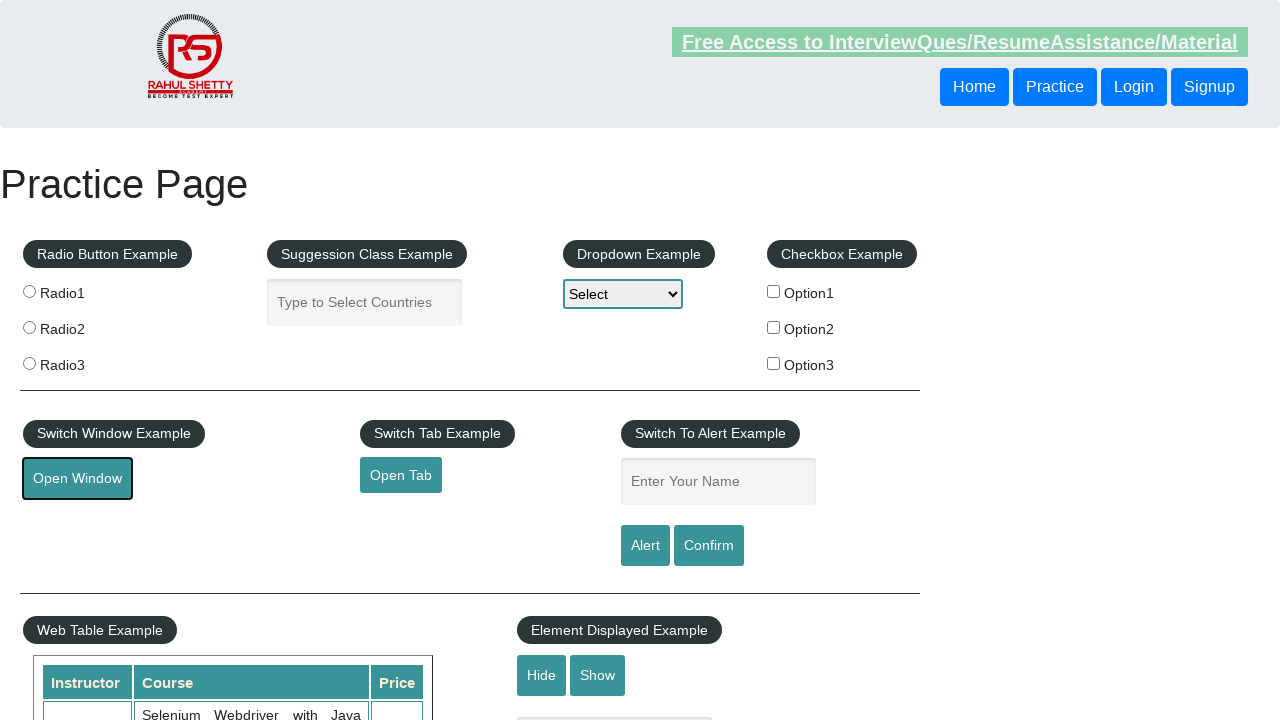

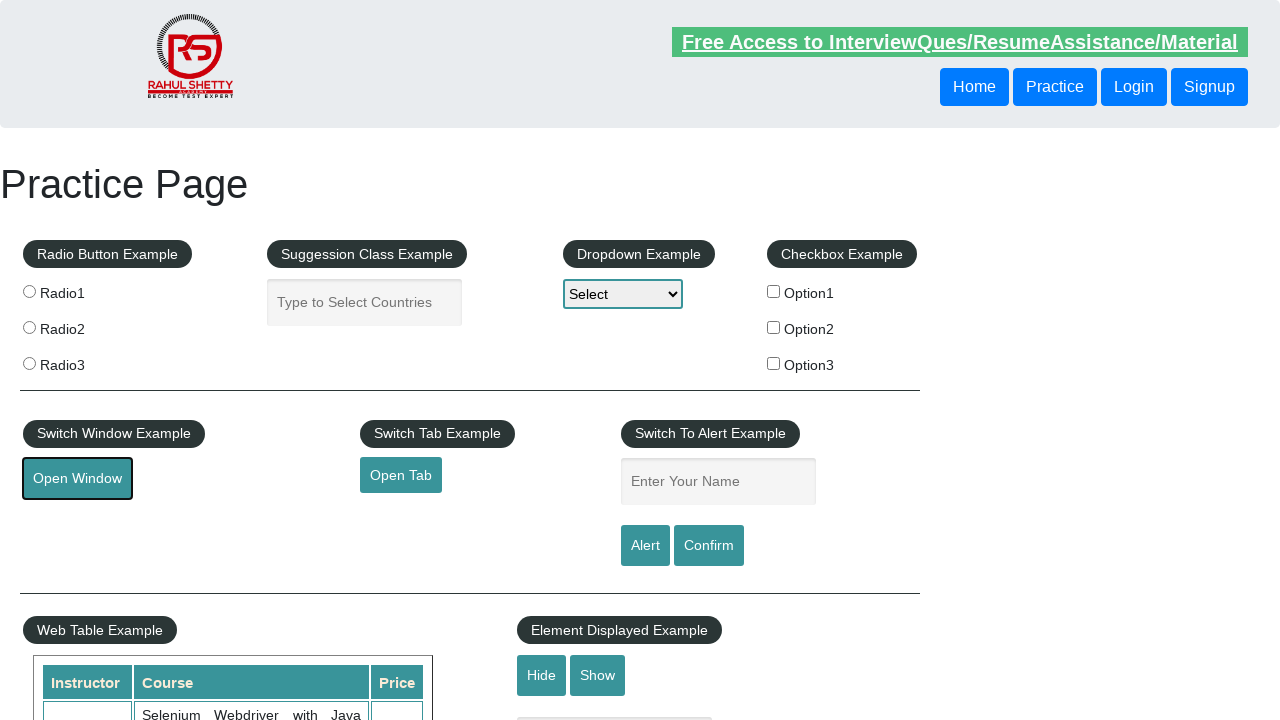